Tests multi-select dropdown functionality by selecting multiple options using different methods (visible text, index, value) and then deselecting one option

Starting URL: https://v1.training-support.net/selenium/selects

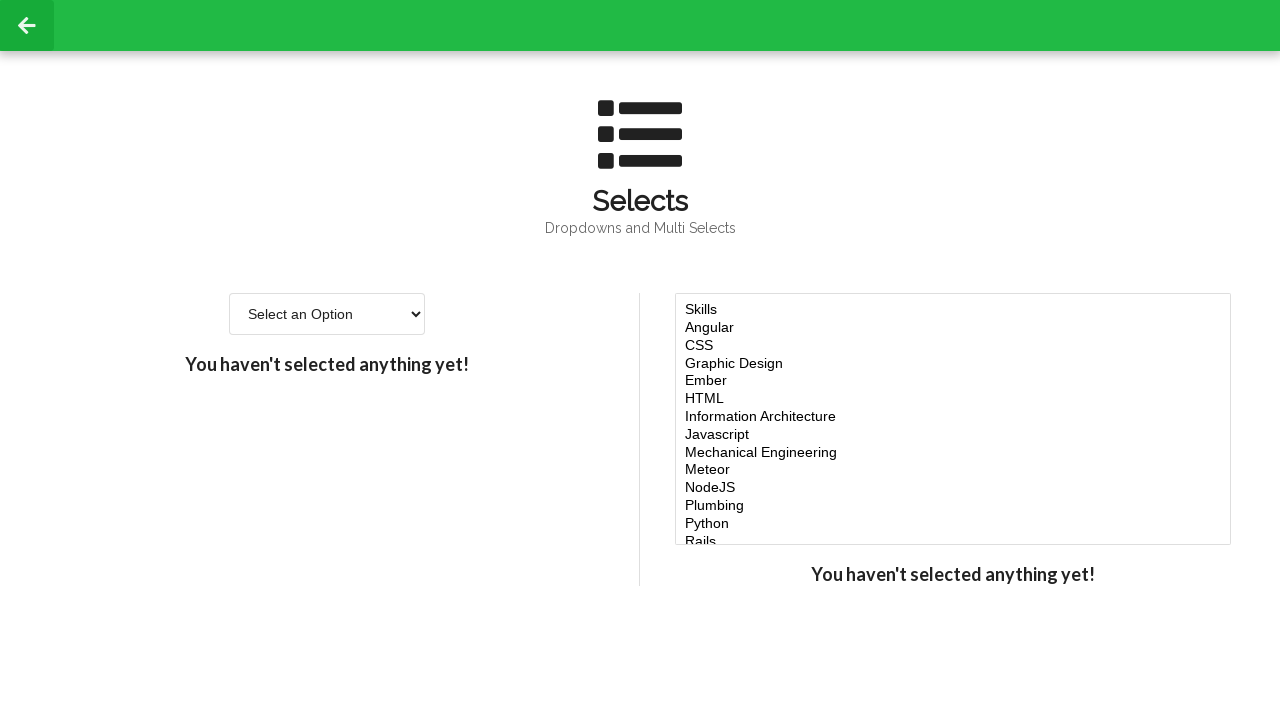

Located multi-select dropdown element
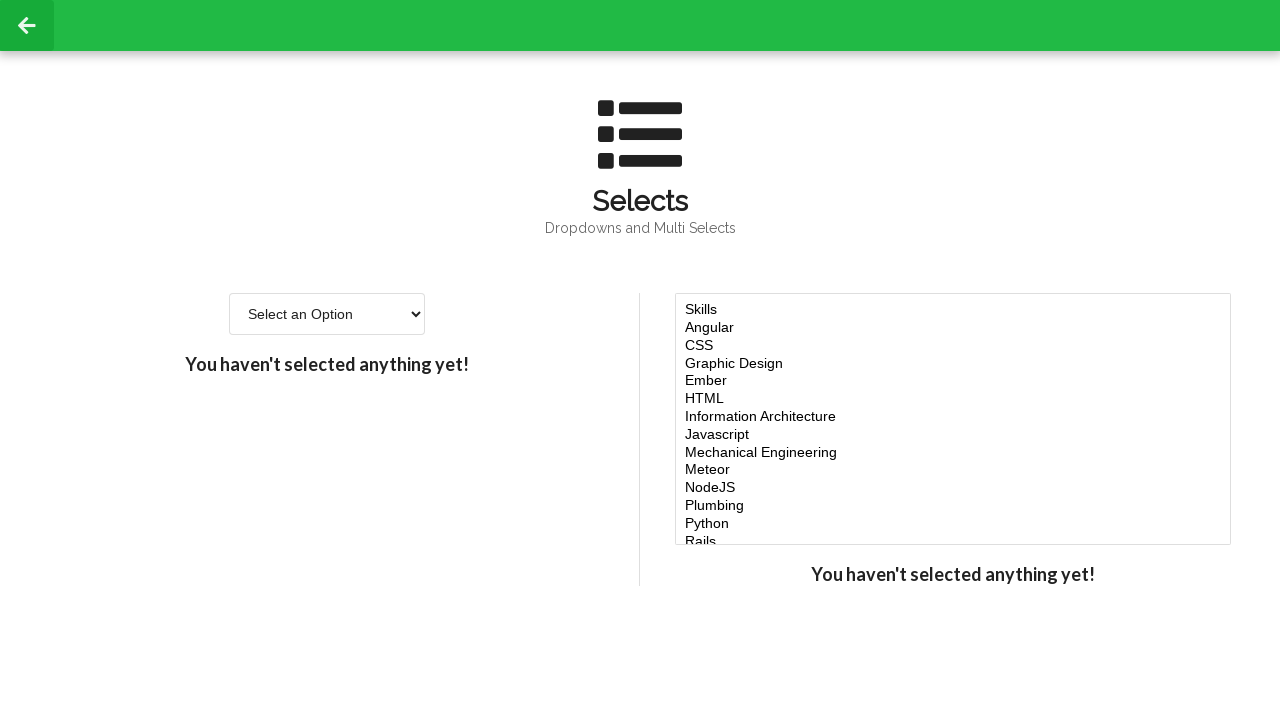

Selected 'Javascript' option using visible text on #multi-select
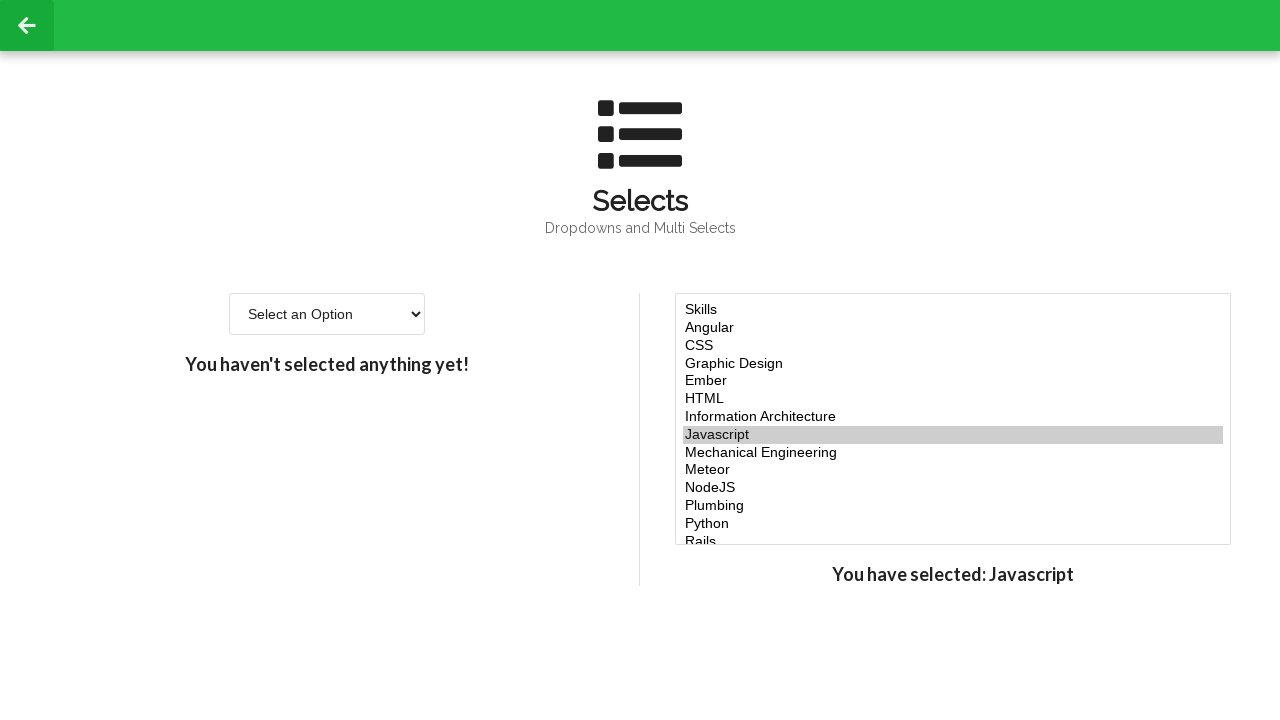

Selected option at index 4 on #multi-select
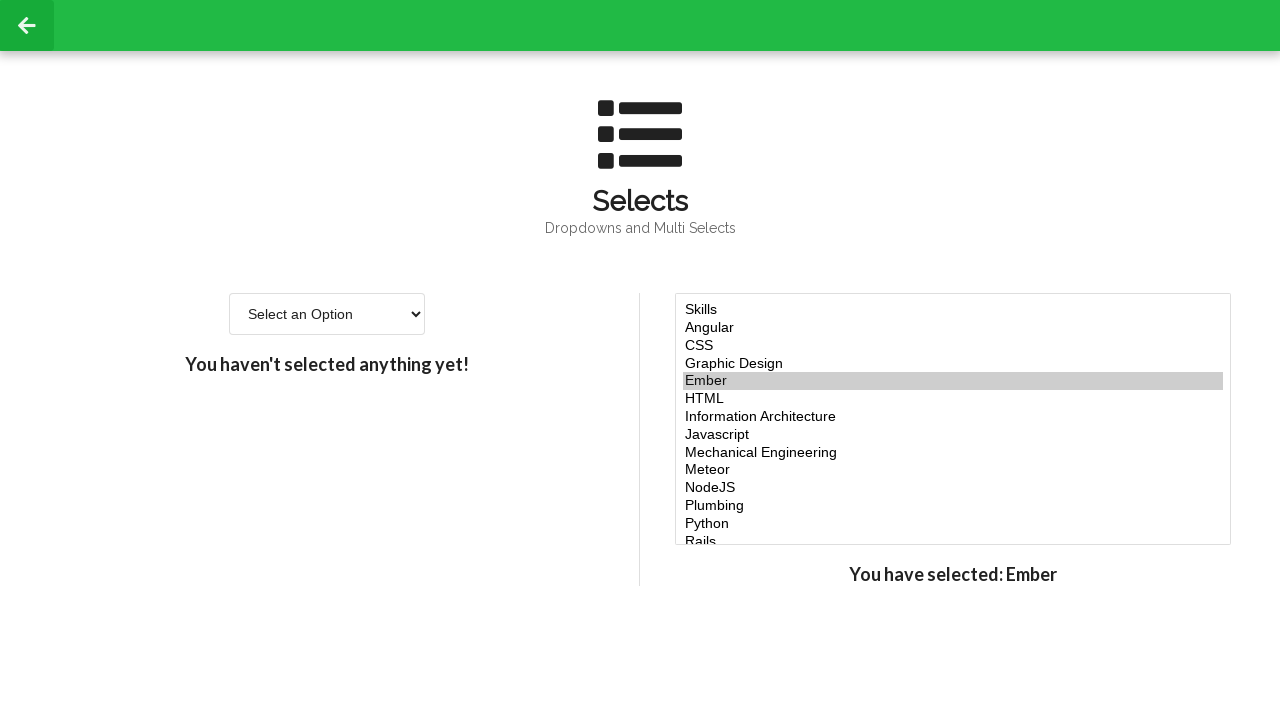

Selected option at index 5 on #multi-select
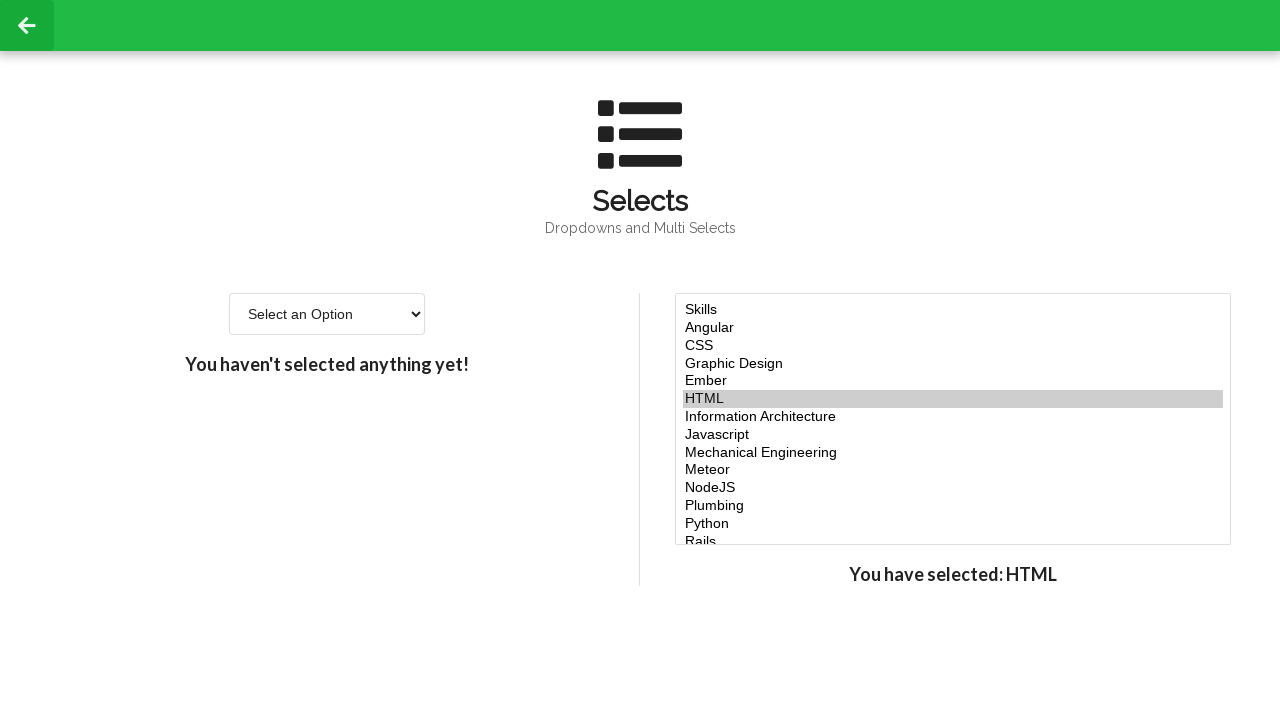

Selected option at index 6 on #multi-select
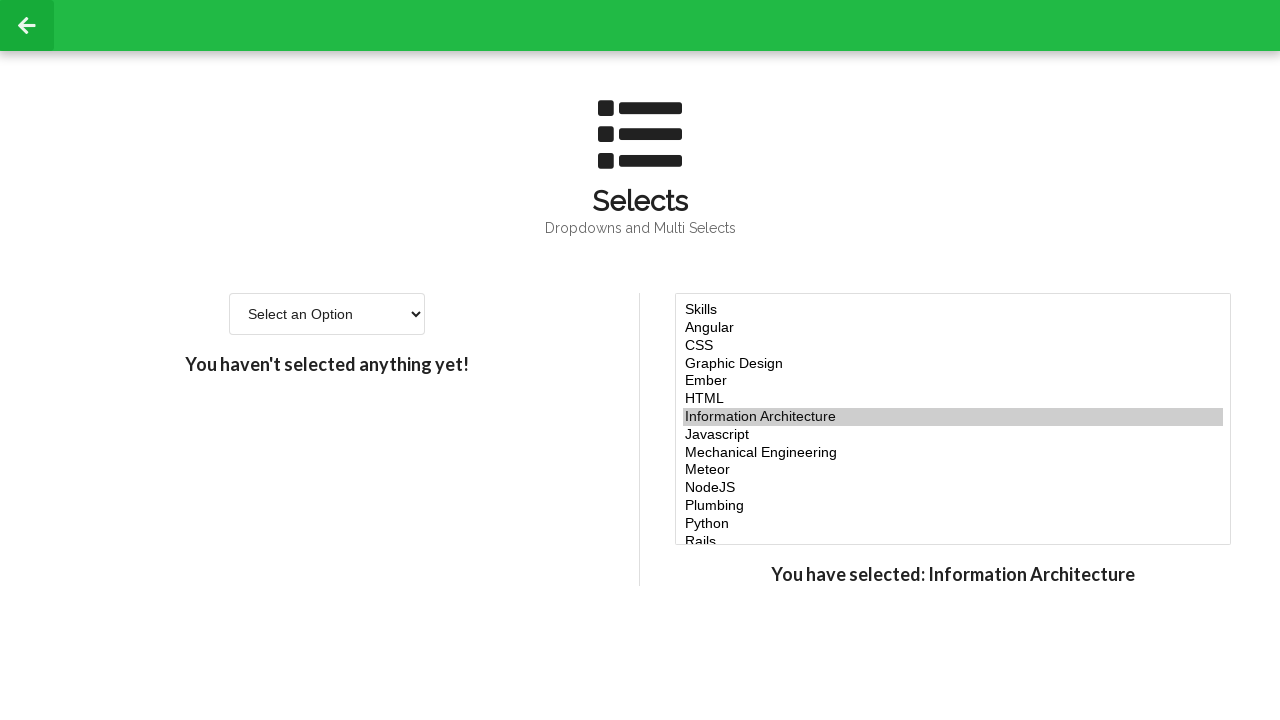

Selected 'NodeJS' option using value attribute on #multi-select
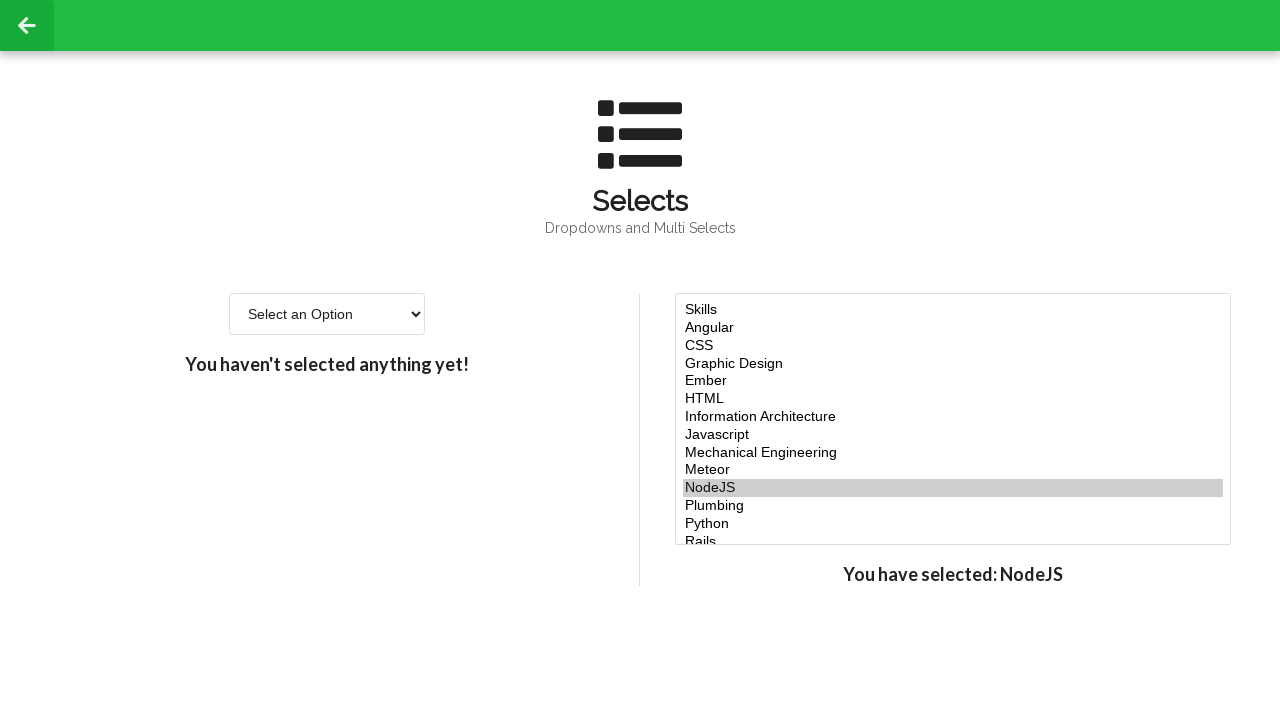

Waited for first selected option to be available
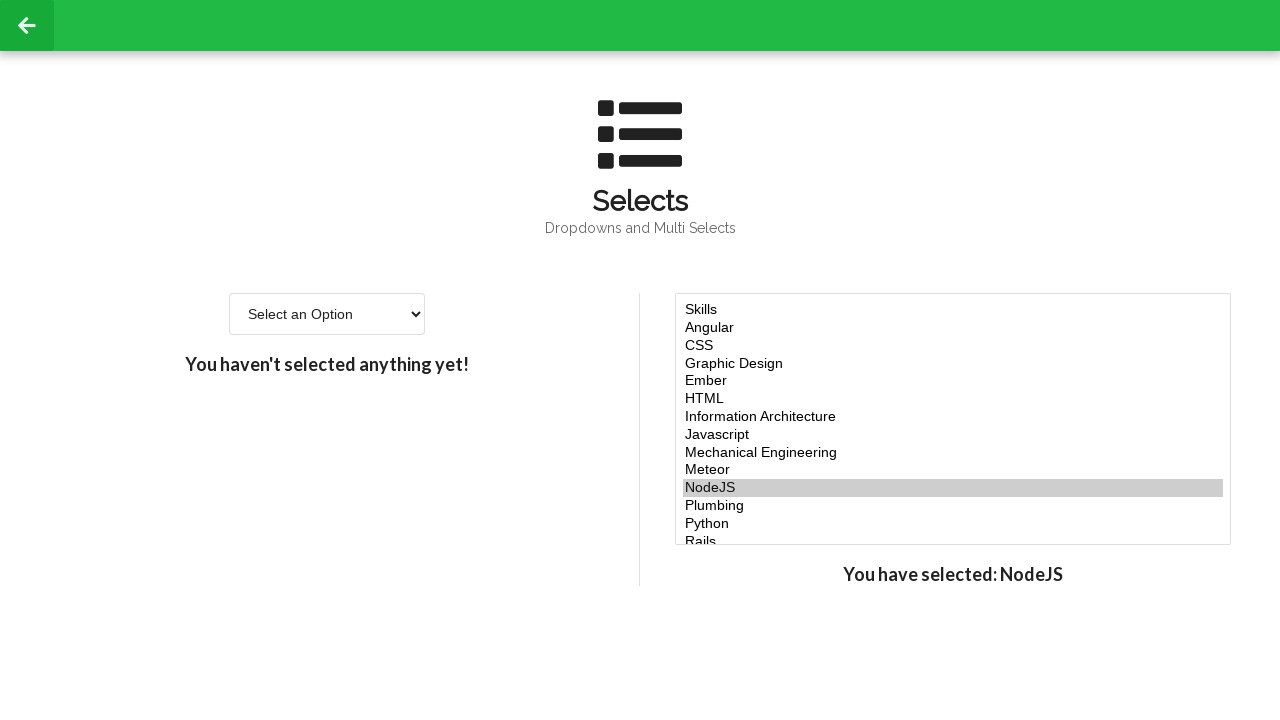

Retrieved all currently selected option values
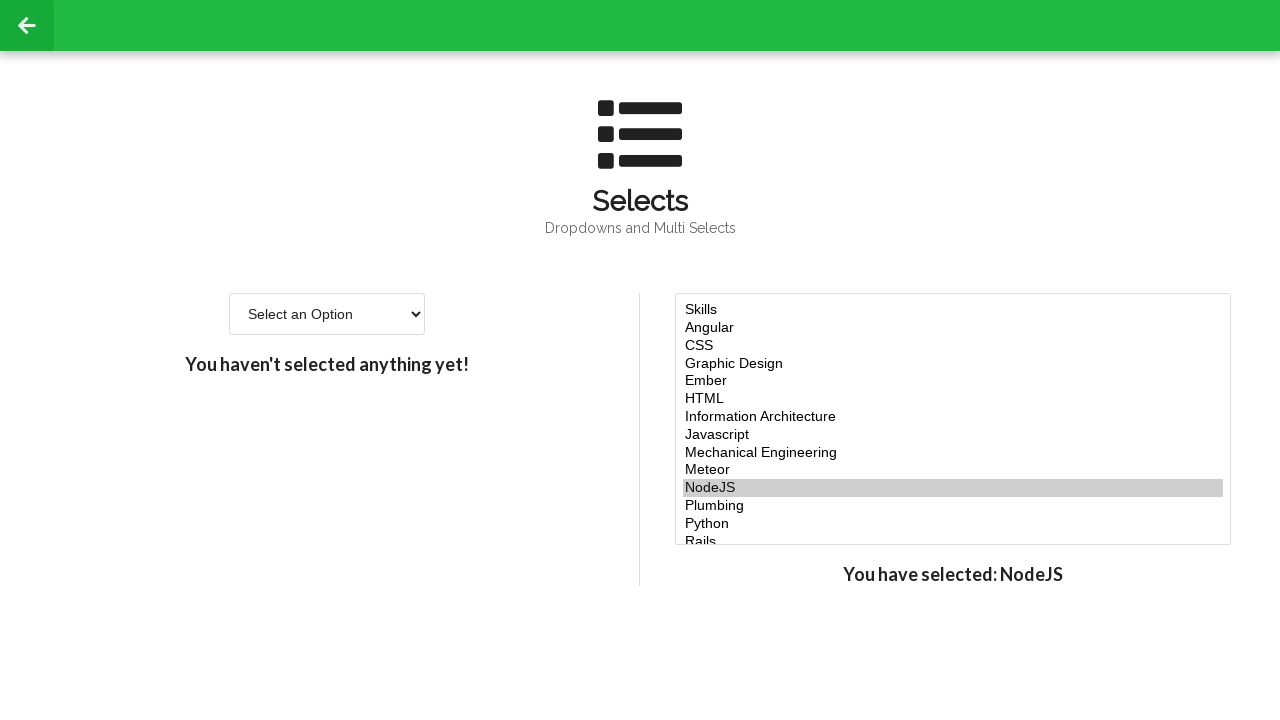

Retrieved value of option at index 5 for deselection
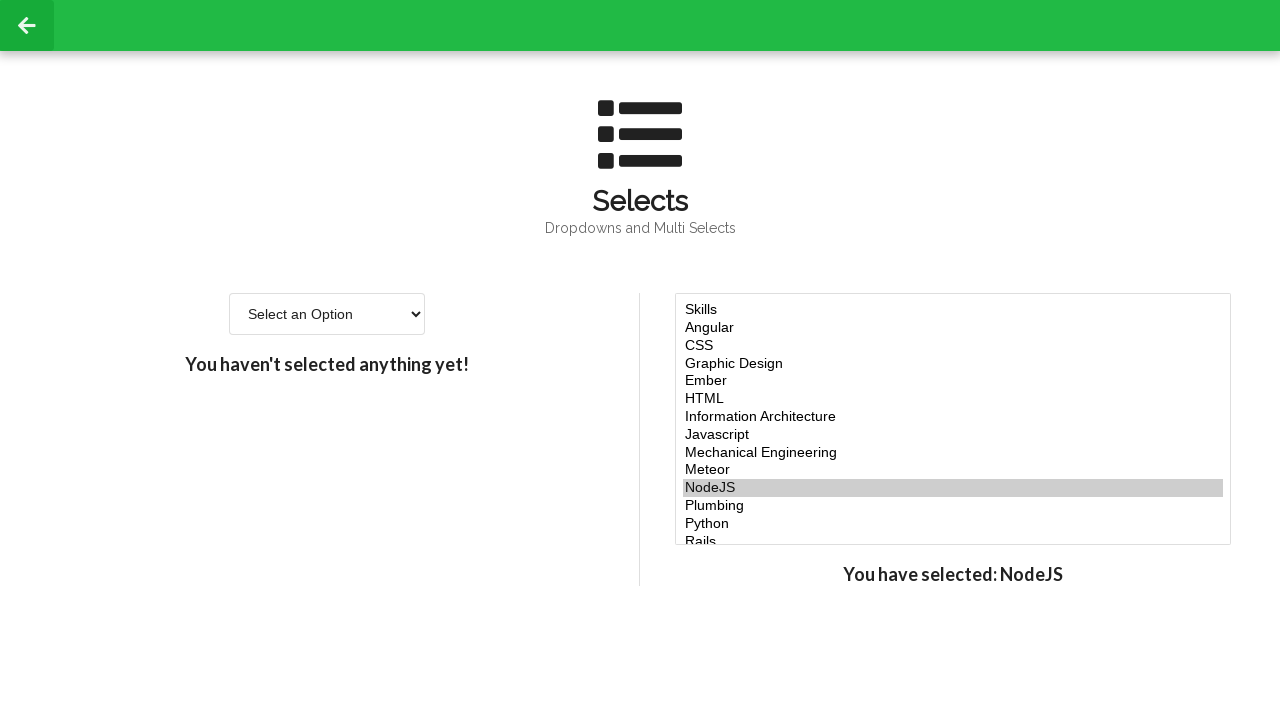

Deselected option at index 5 by reselecting remaining options on #multi-select
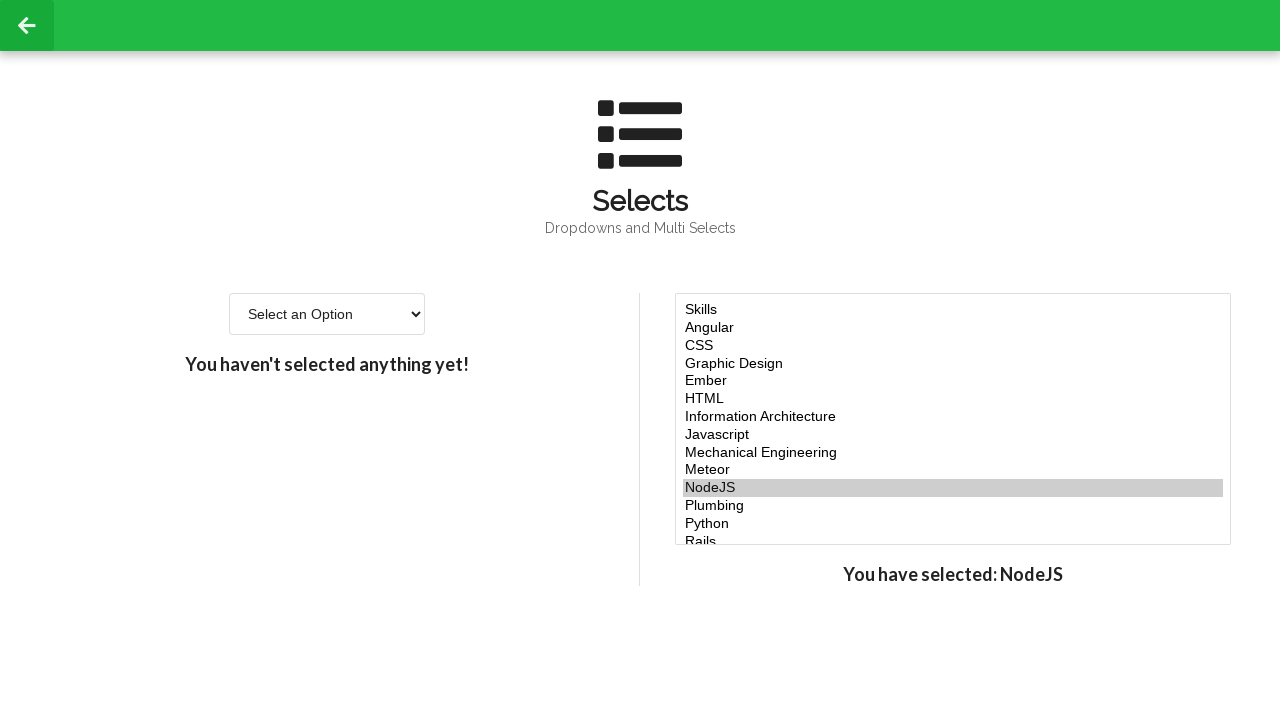

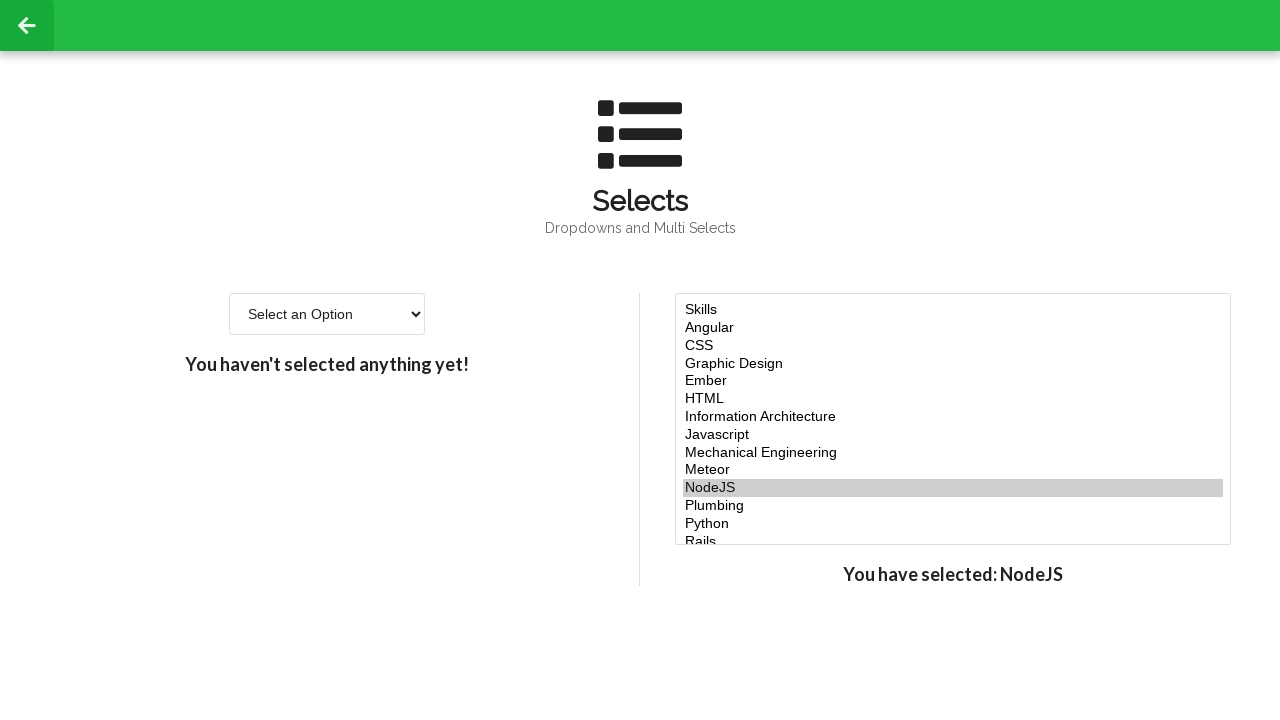